Tests modal dialog functionality by opening a large modal, verifying it displays, and closing it

Starting URL: https://demoqa.com/modal-dialogs

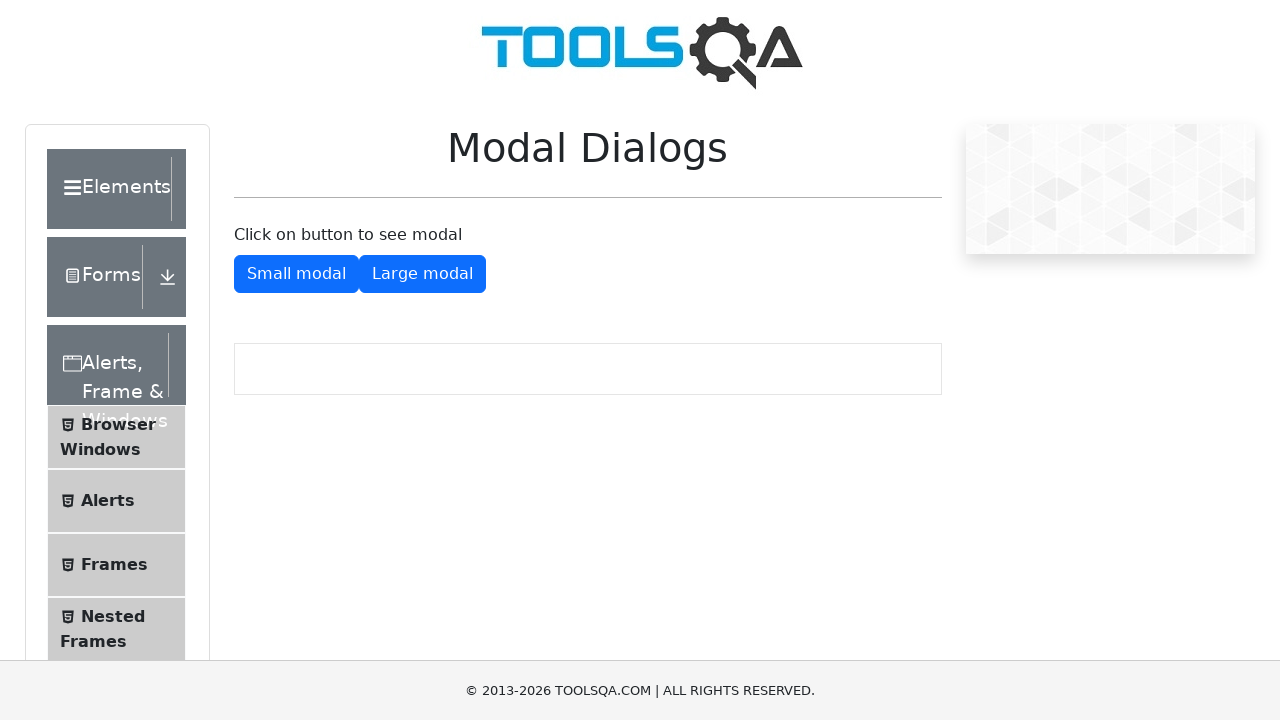

Clicked button to open large modal dialog at (422, 274) on #showLargeModal
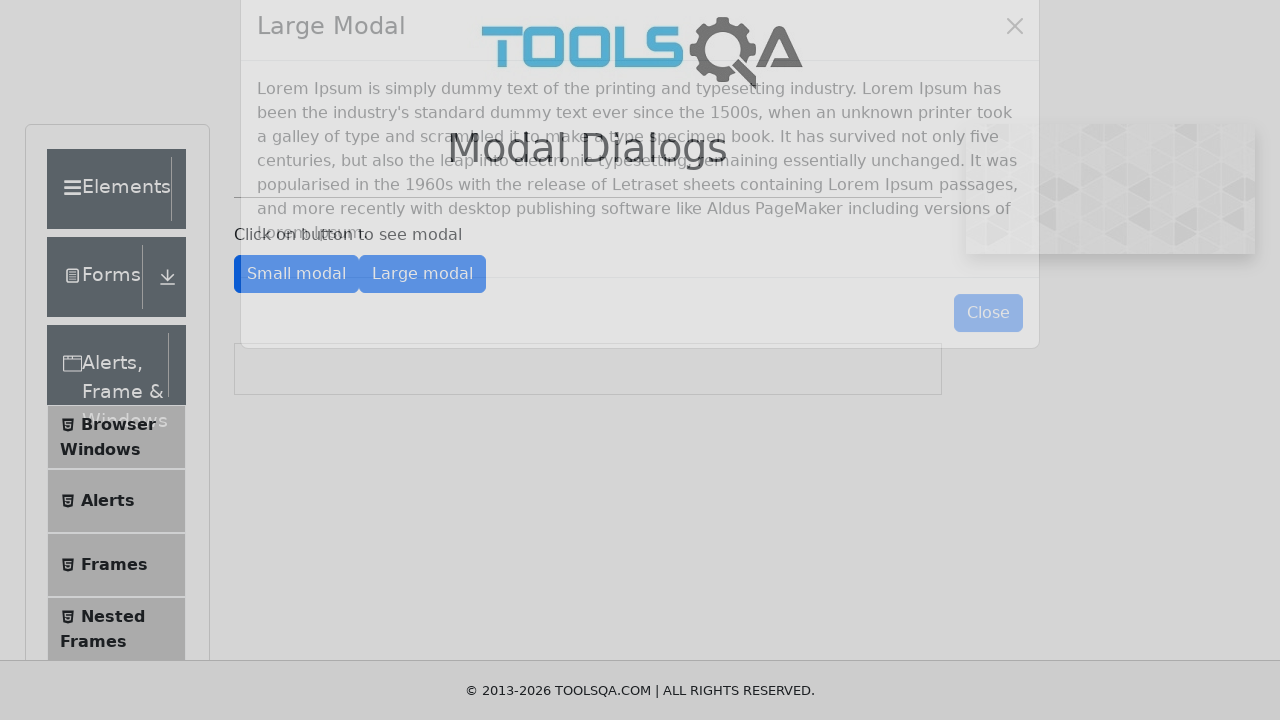

Large modal dialog displayed with header visible
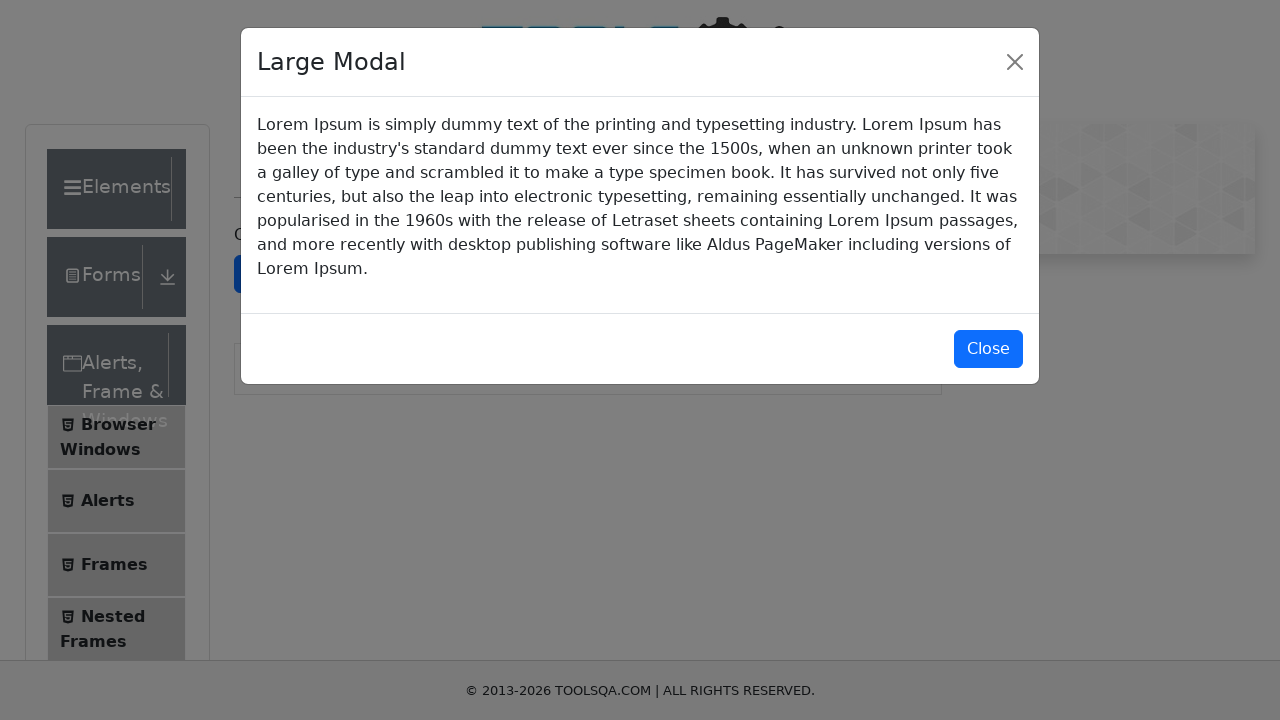

Clicked button to close large modal dialog at (988, 350) on #closeLargeModal
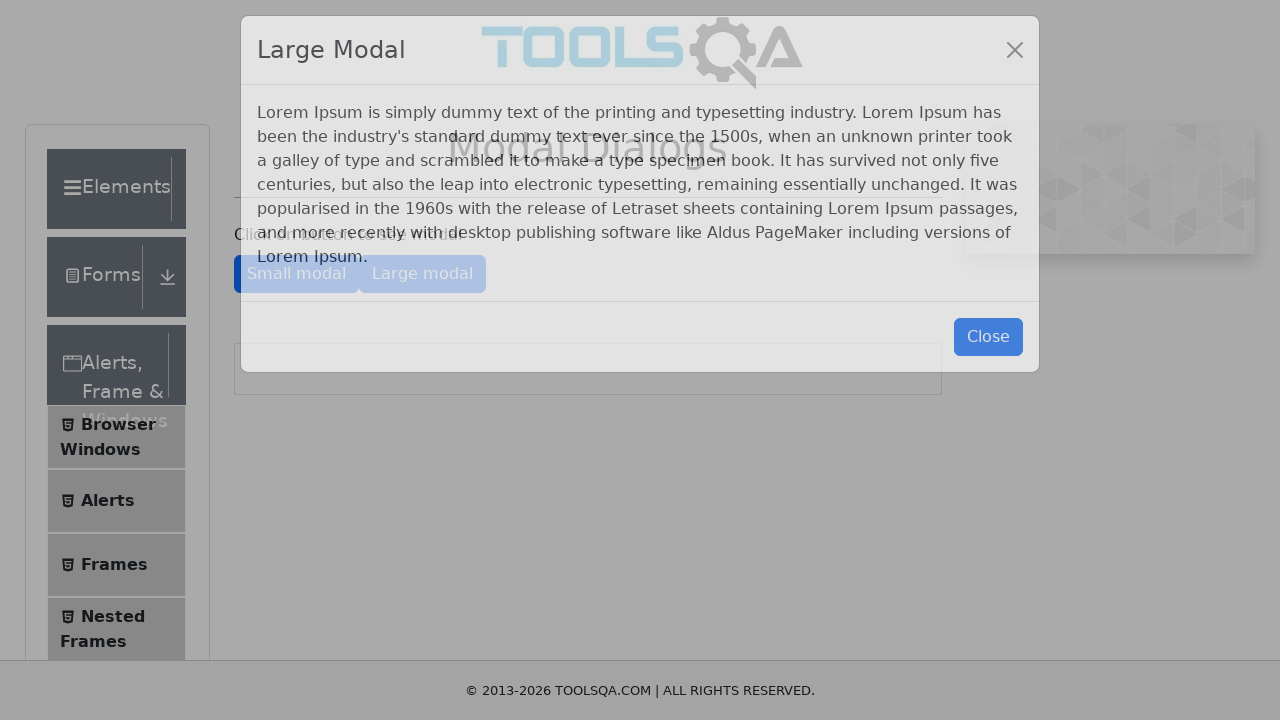

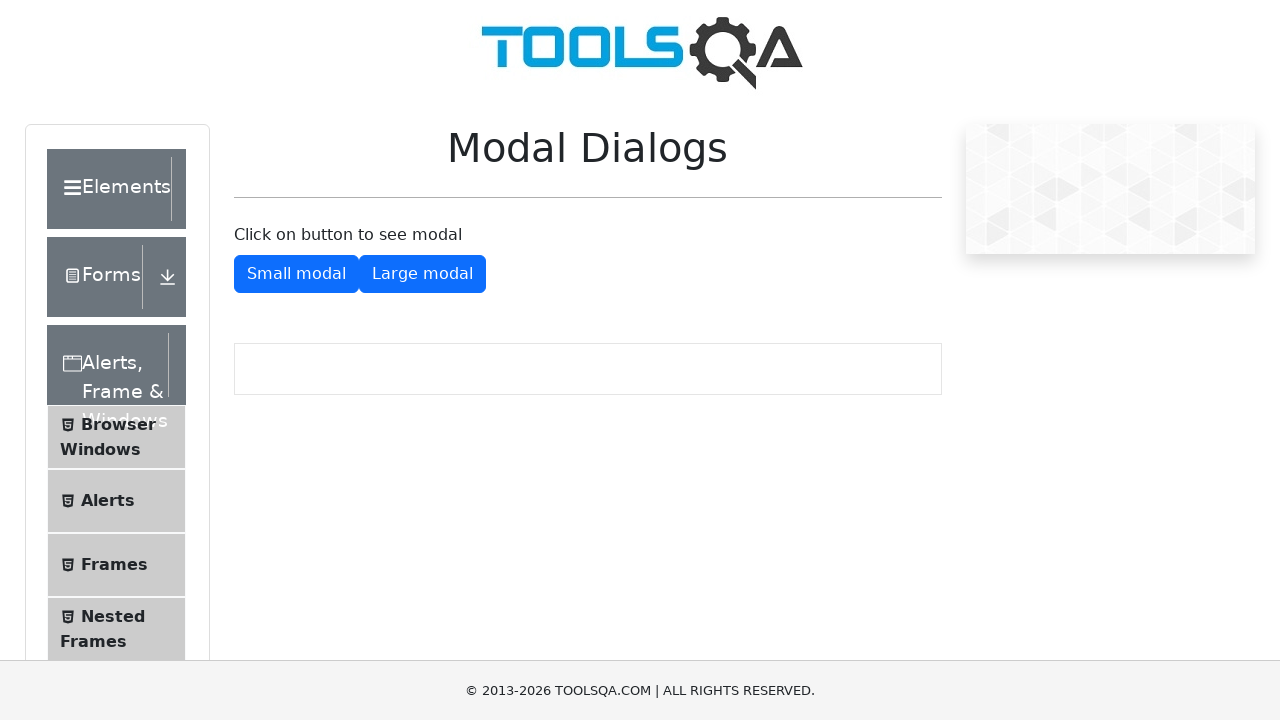